Tests click-and-hold with move and release actions for manual drag-and-drop sequence

Starting URL: https://crossbrowsertesting.github.io/drag-and-drop

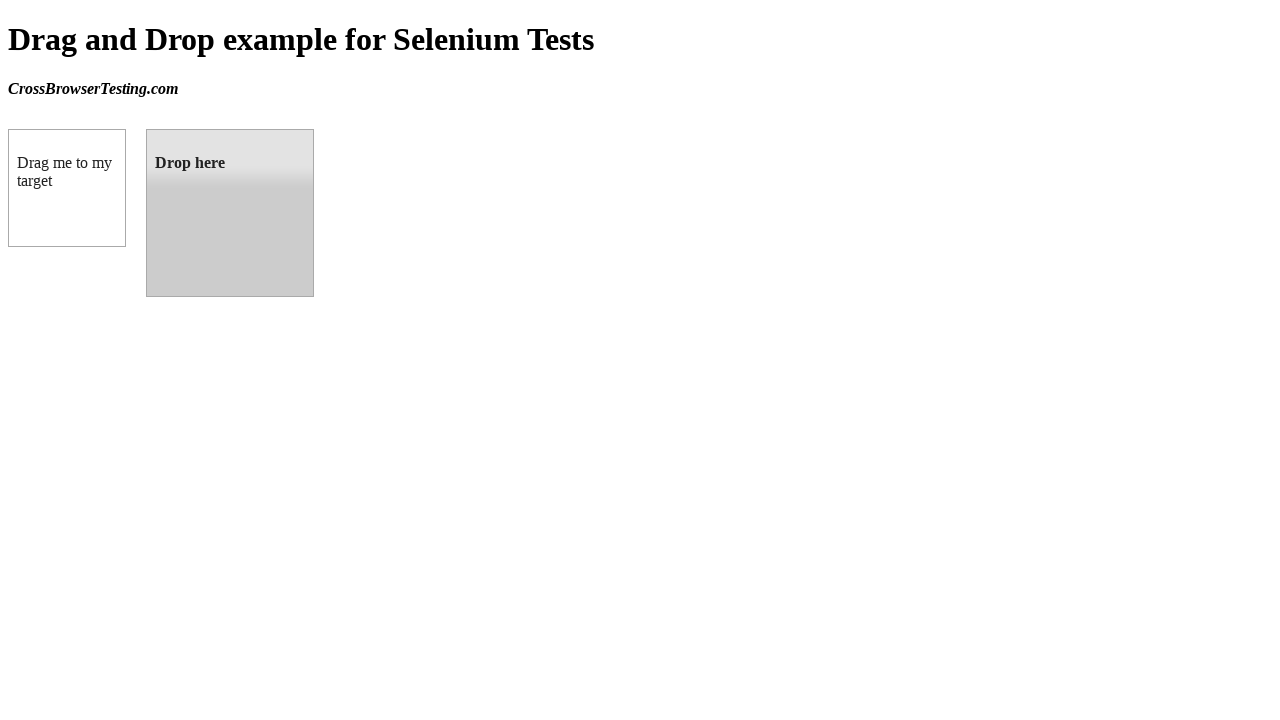

Located draggable source element
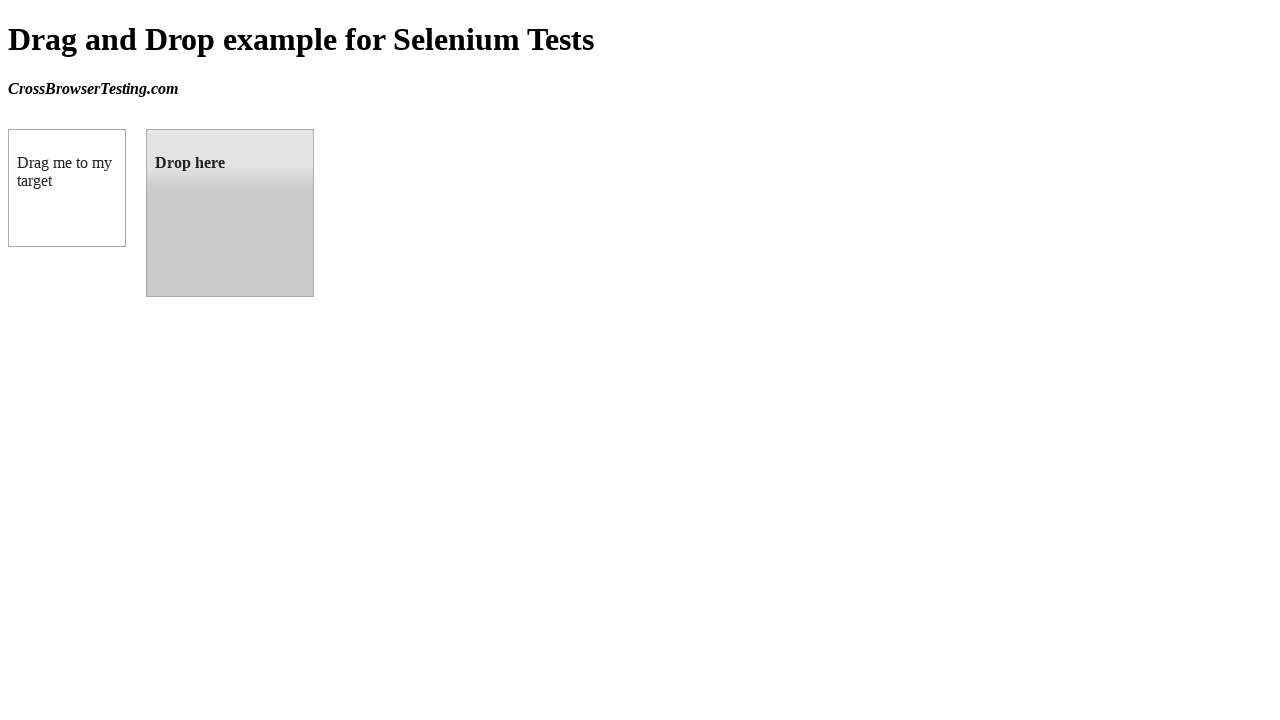

Located droppable target element
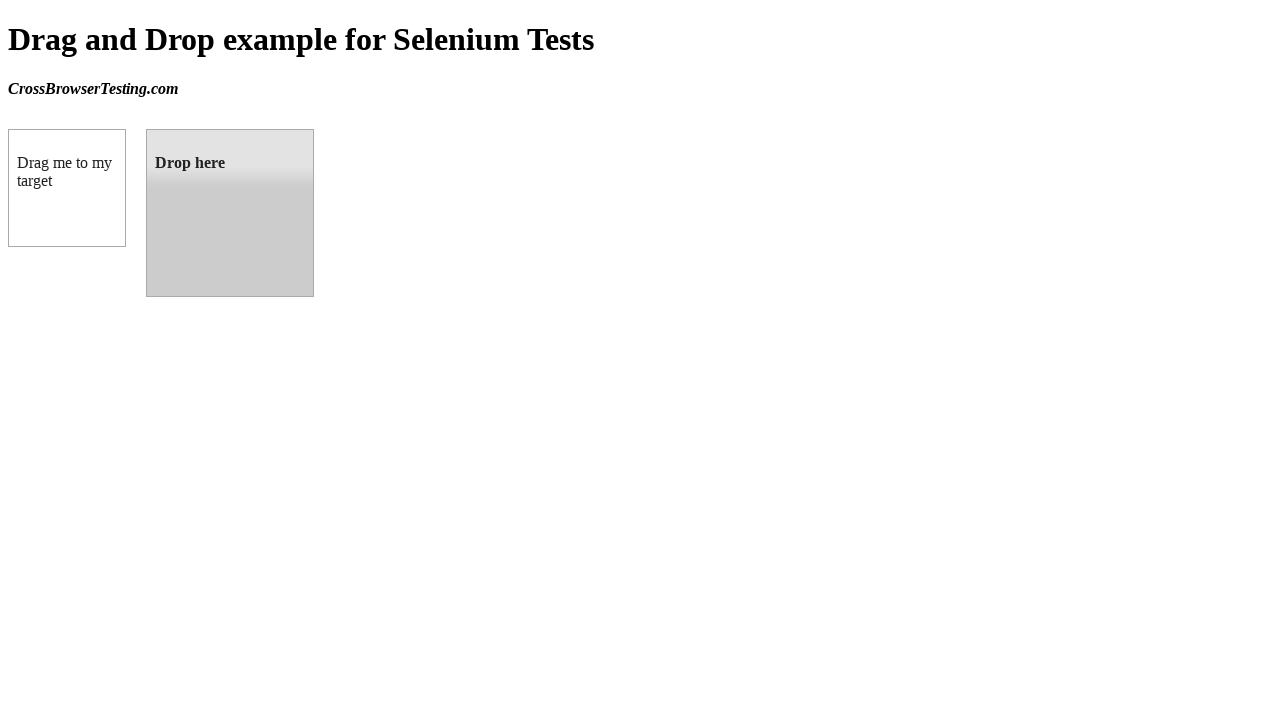

Retrieved bounding box for source element
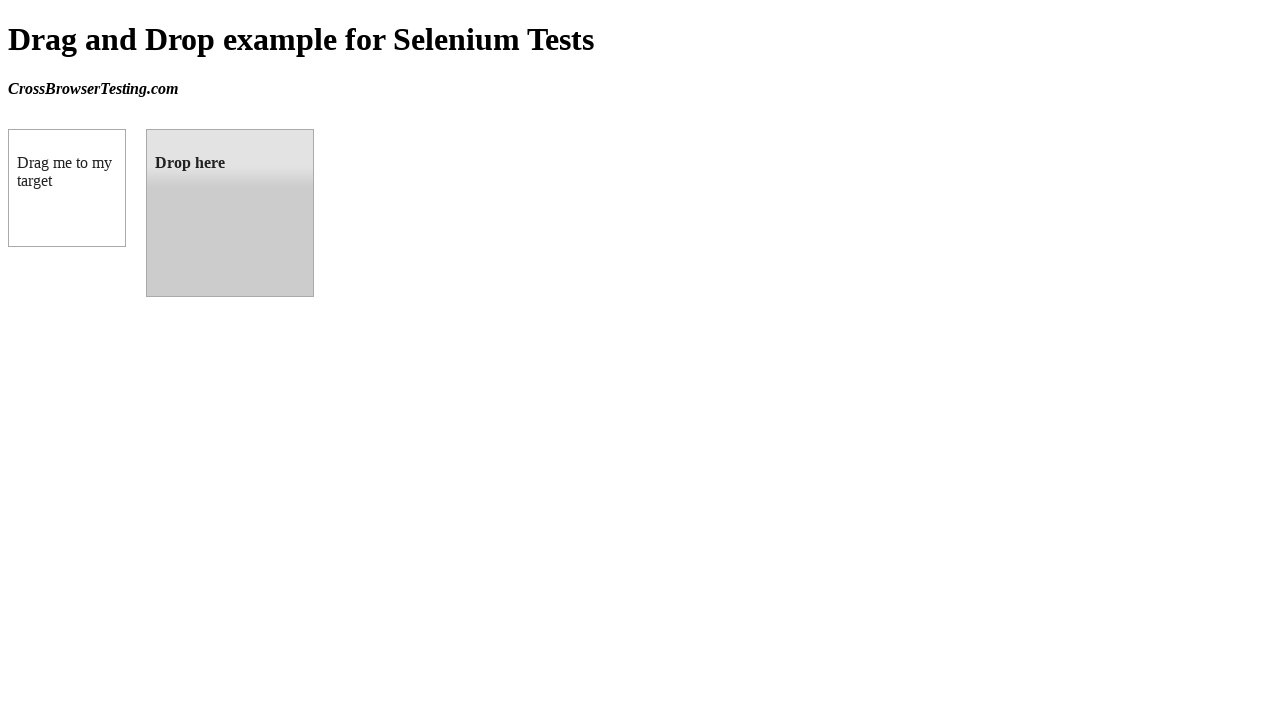

Retrieved bounding box for target element
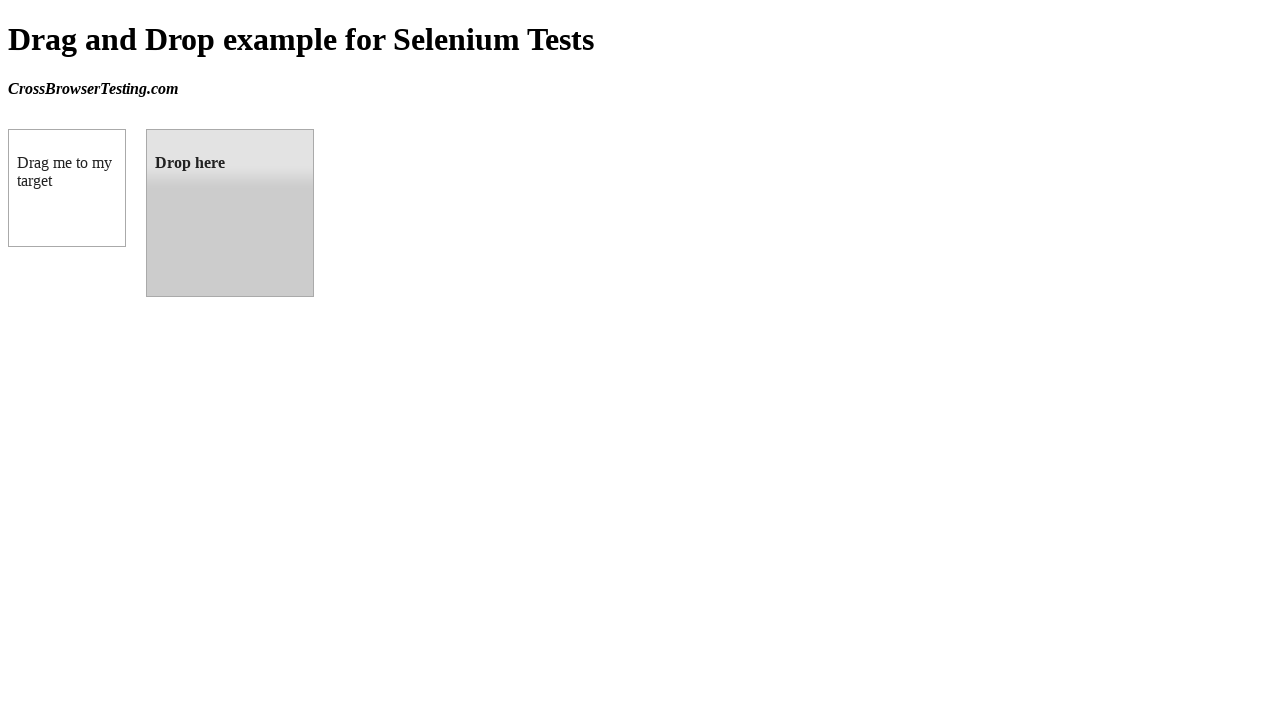

Moved mouse to center of draggable element at (67, 188)
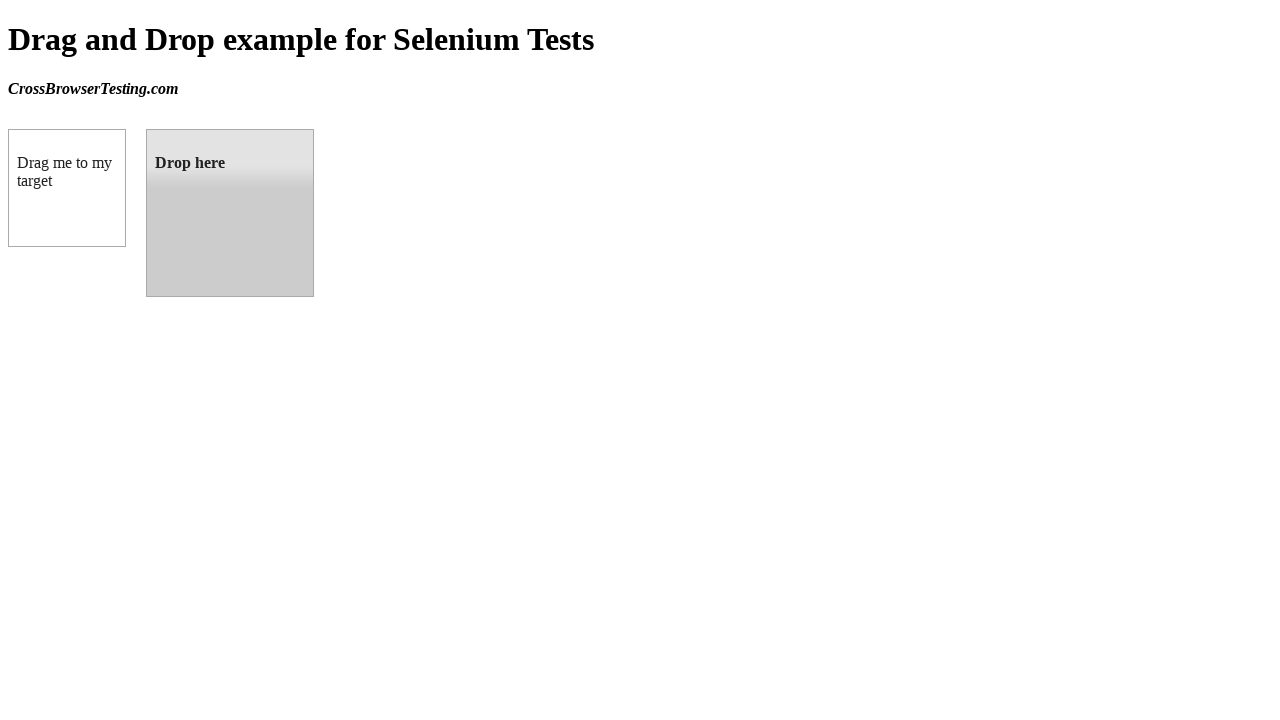

Pressed mouse button down to initiate drag at (67, 188)
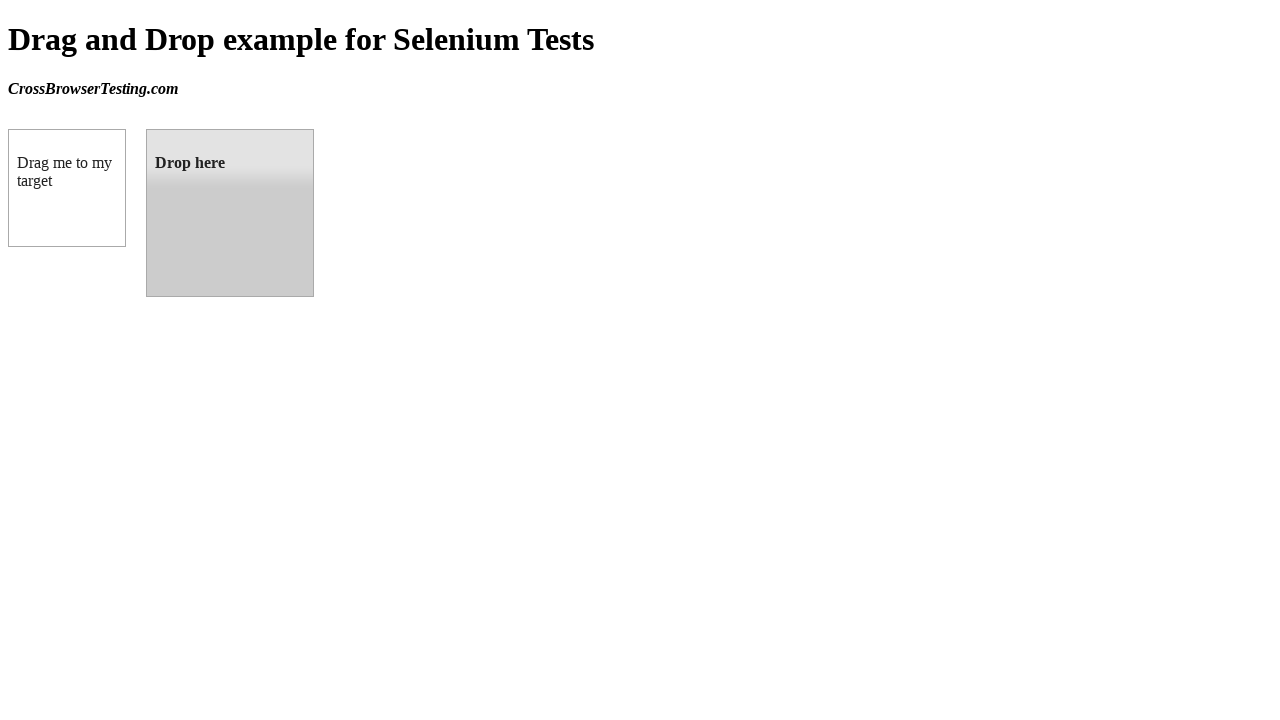

Moved mouse to center of droppable target element while holding button at (230, 213)
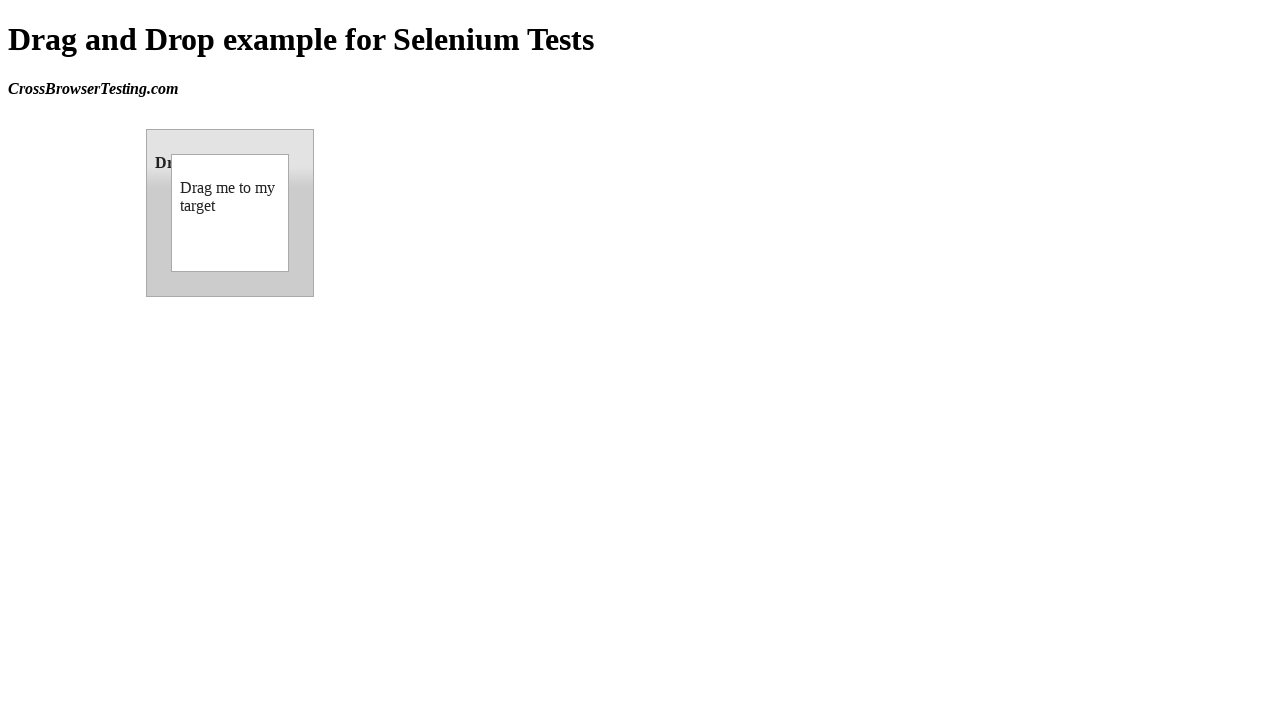

Released mouse button to complete drag-and-drop at (230, 213)
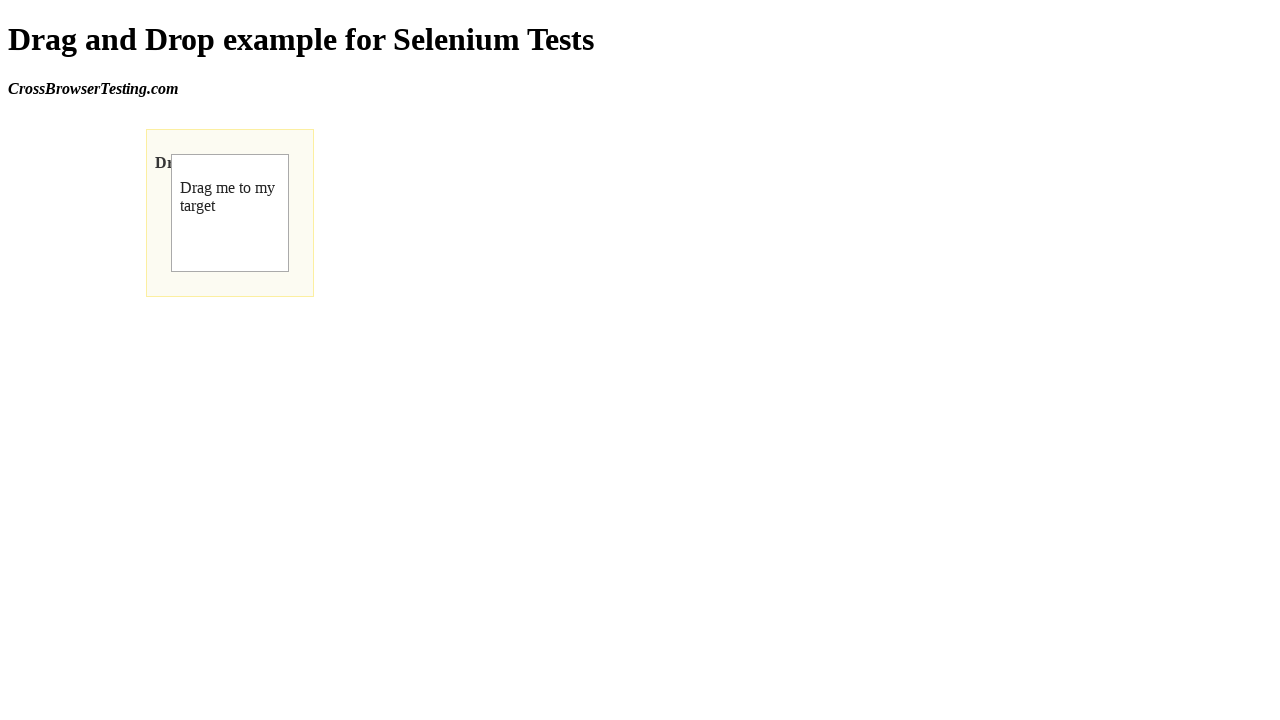

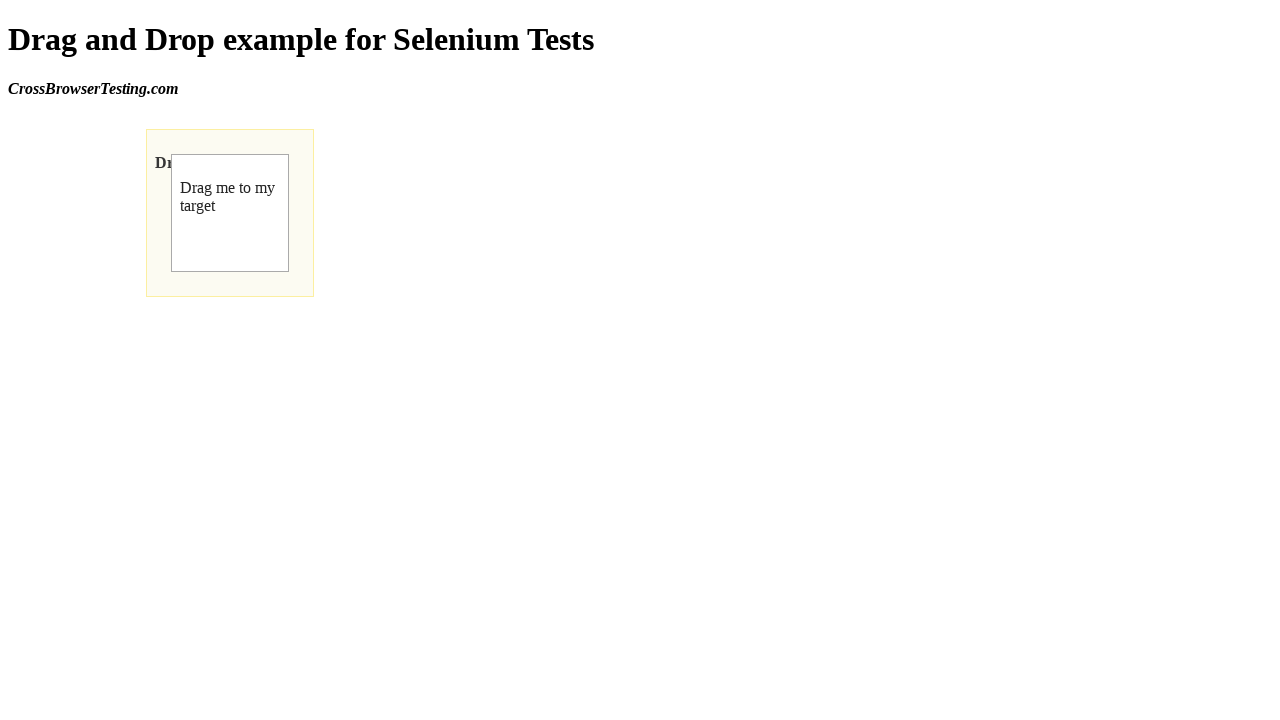